Tests drag and drop functionality by dragging a football element to two different drop zones and verifying the drop was successful

Starting URL: https://training-support.net/webelements/drag-drop

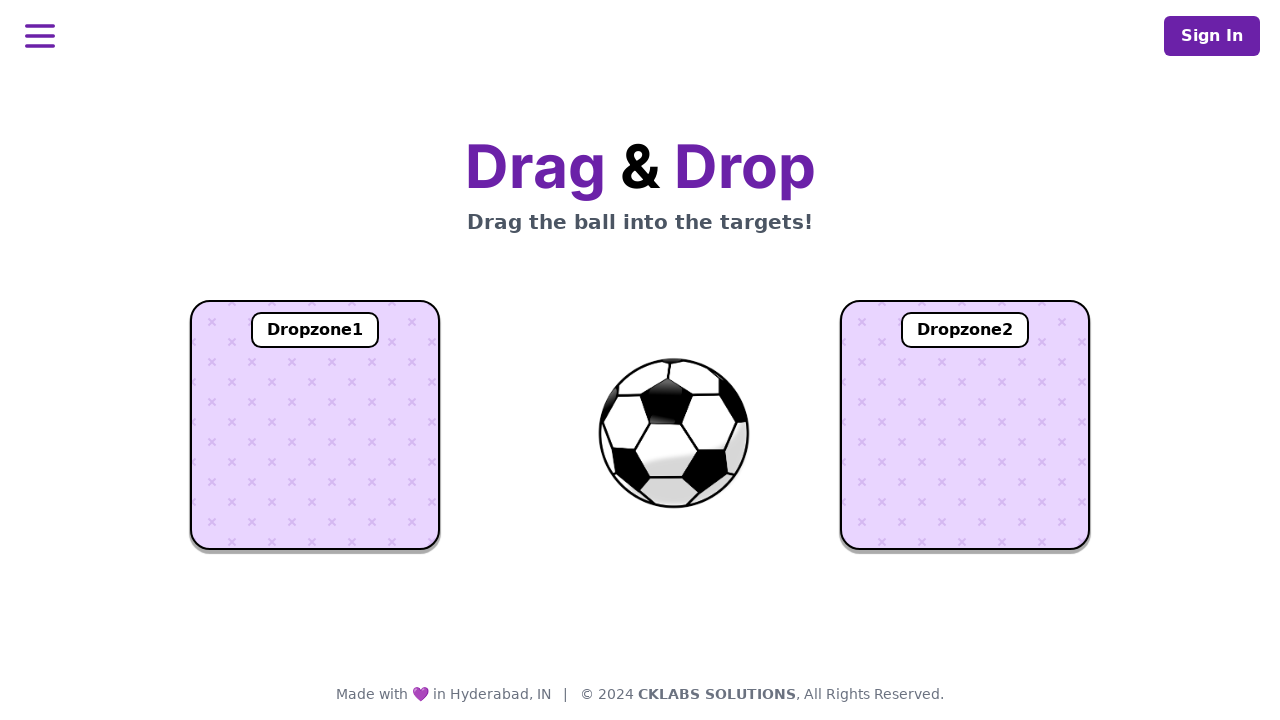

Located football element with id 'ball'
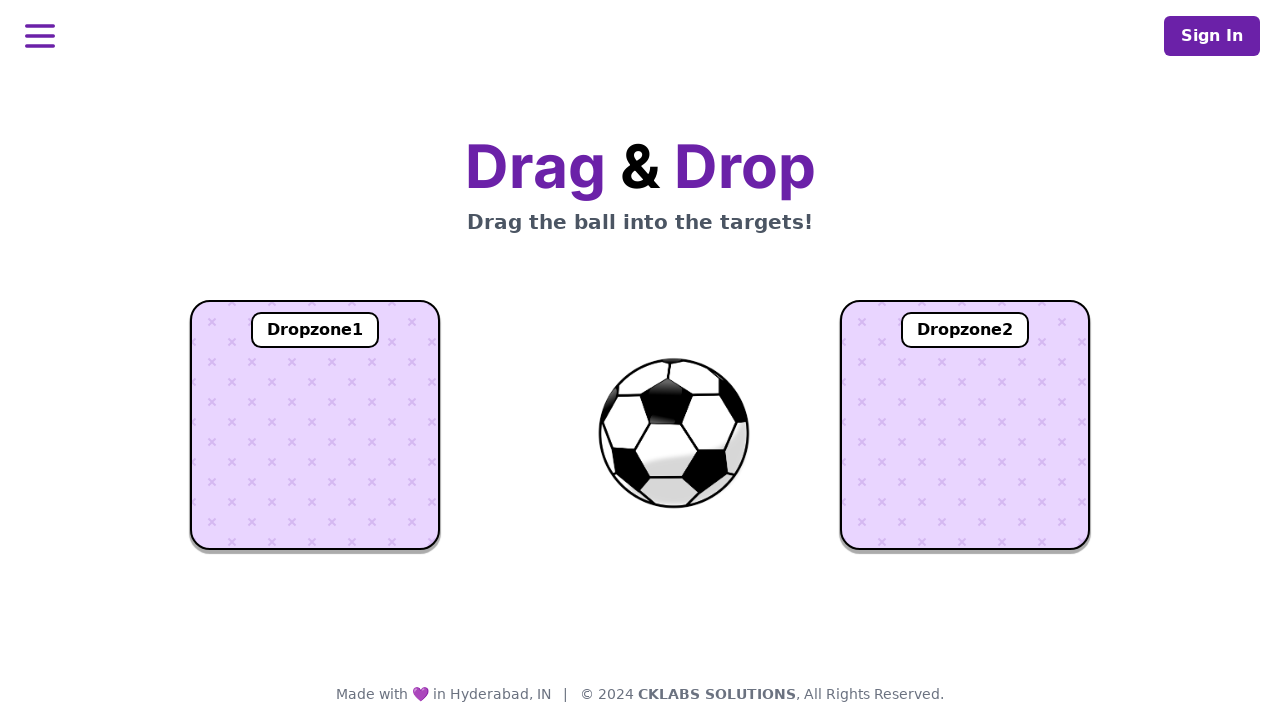

Located first drop zone with id 'dropzone1'
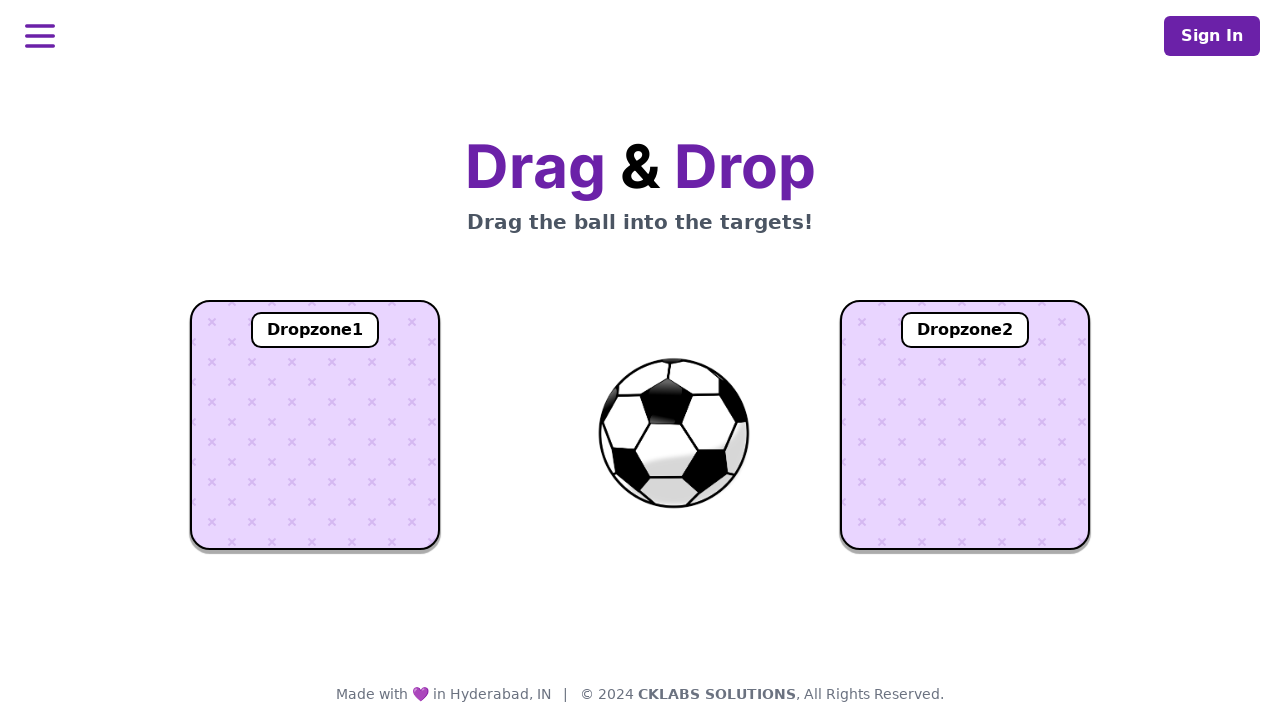

Located second drop zone with id 'dropzone2'
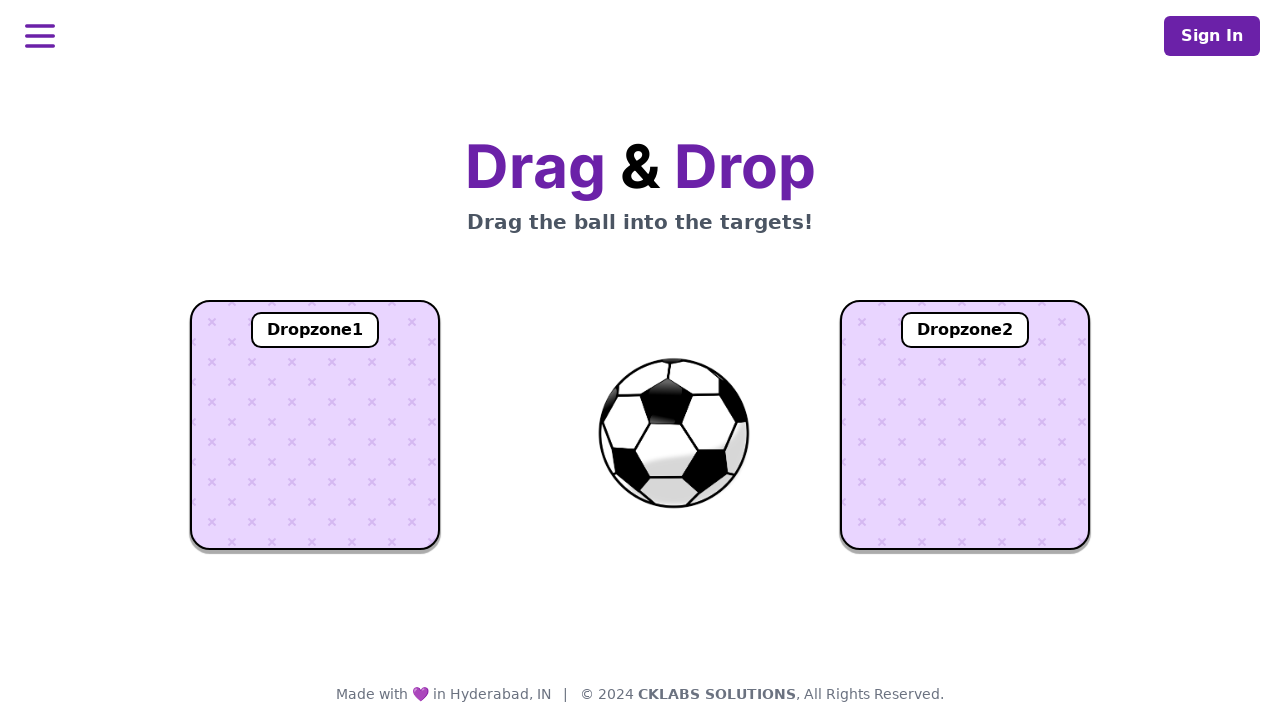

Dragged football element to first drop zone at (315, 425)
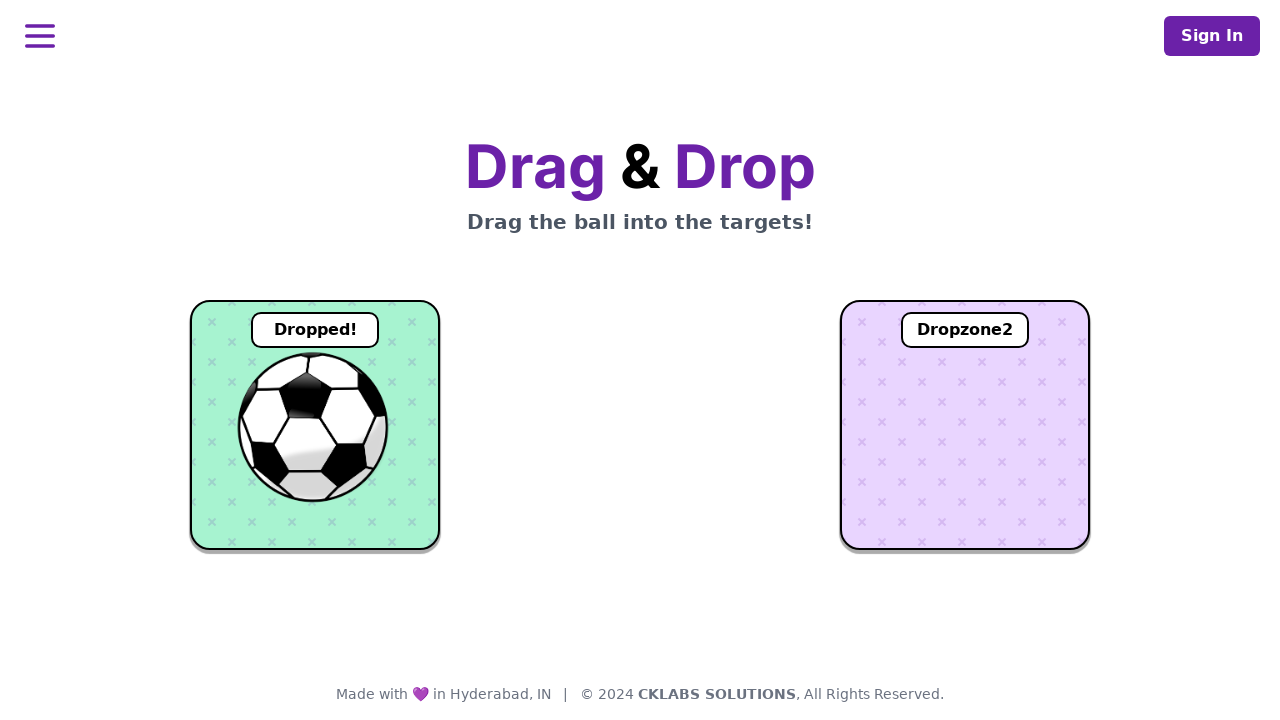

Verified football was successfully dropped in first drop zone
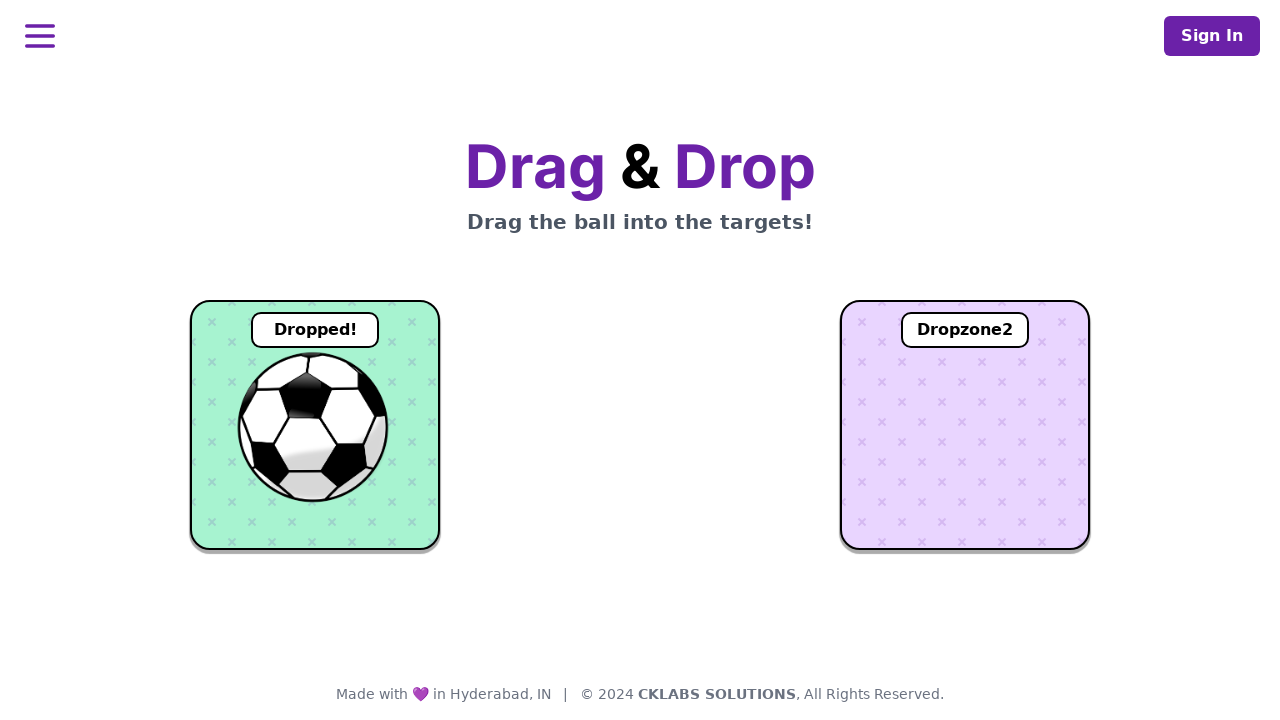

Dragged football element to second drop zone at (965, 425)
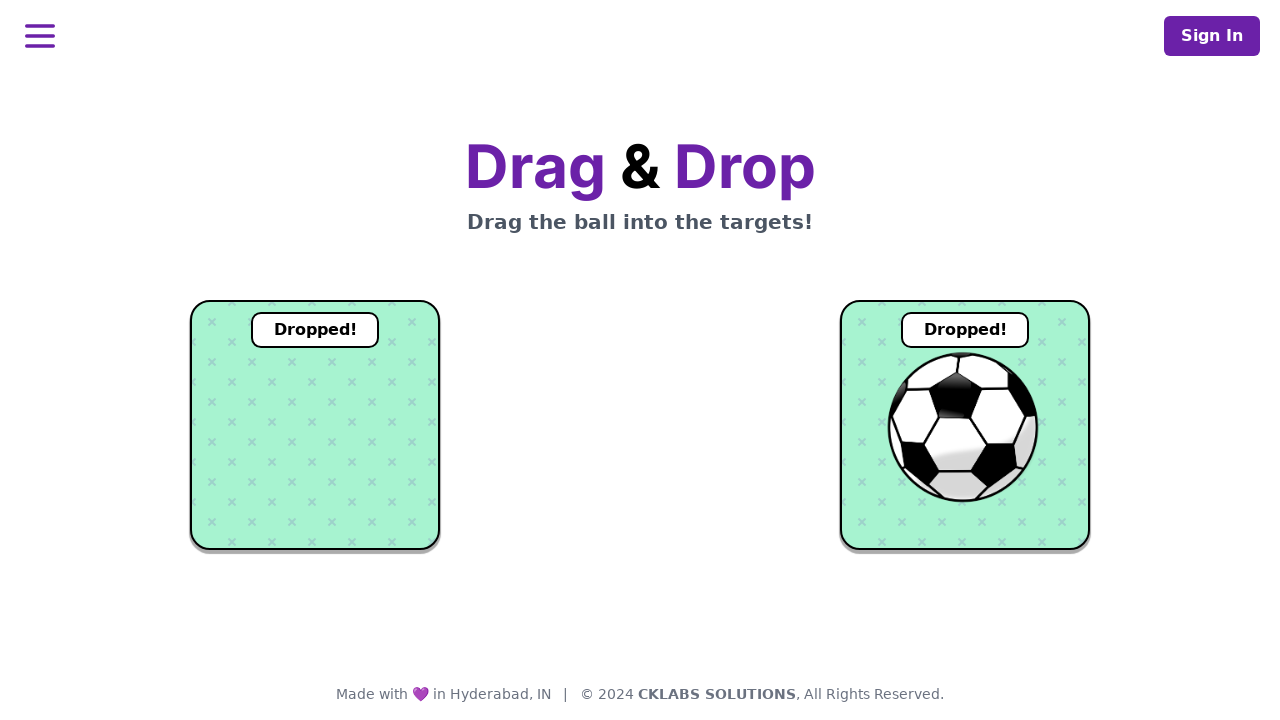

Verified football was successfully dropped in second drop zone
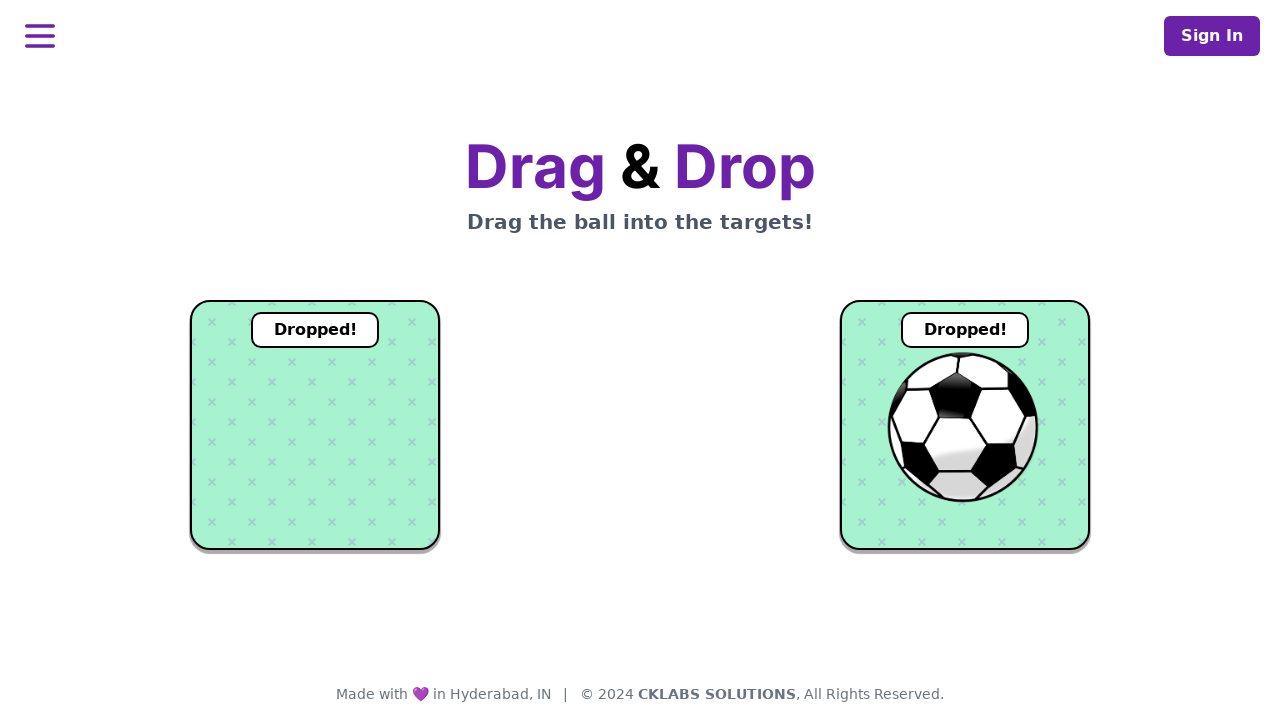

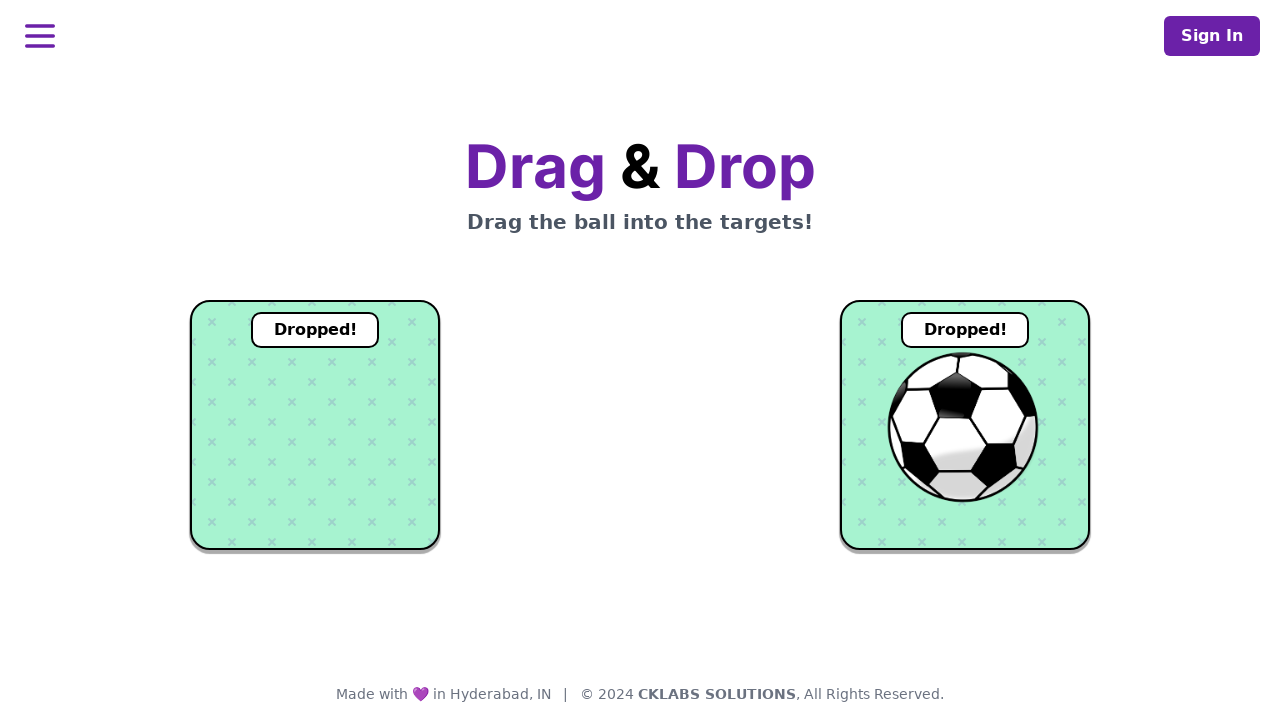